Tests opening multiple links from a footer column in new tabs and retrieves the title of each opened page

Starting URL: https://rahulshettyacademy.com/AutomationPractice/

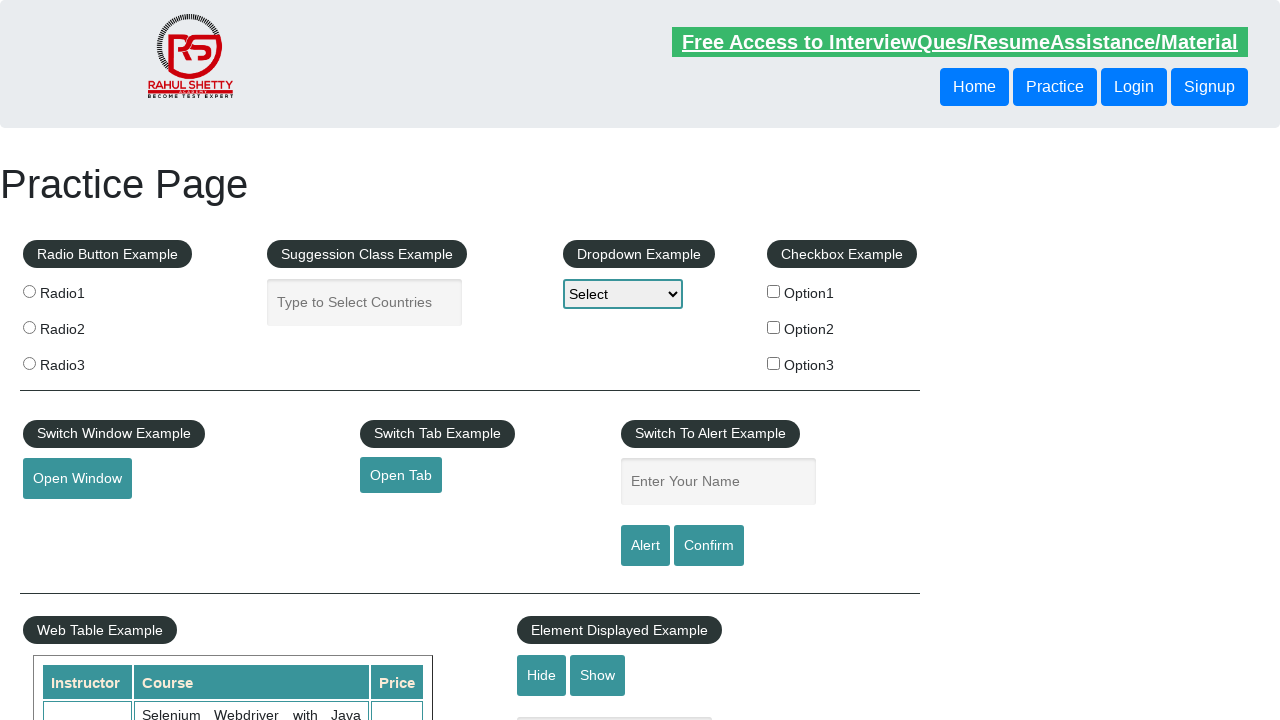

Retrieved total count of all links on page
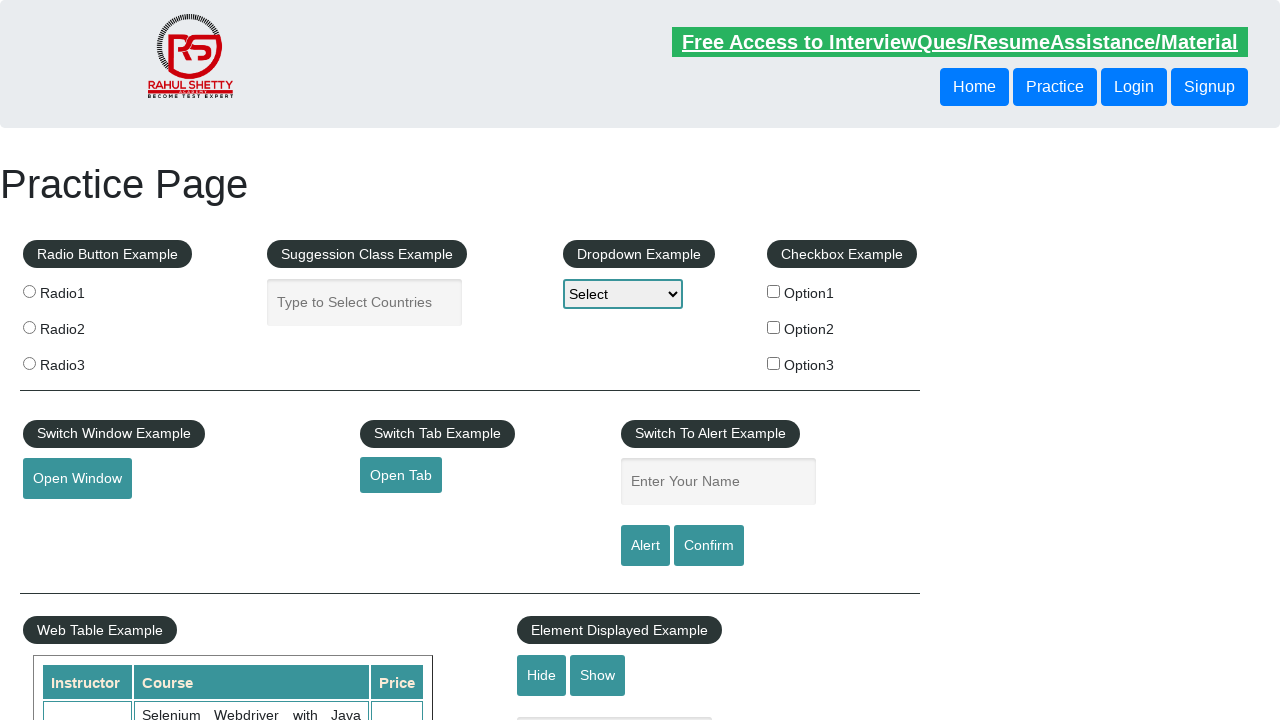

Retrieved count of links in footer section
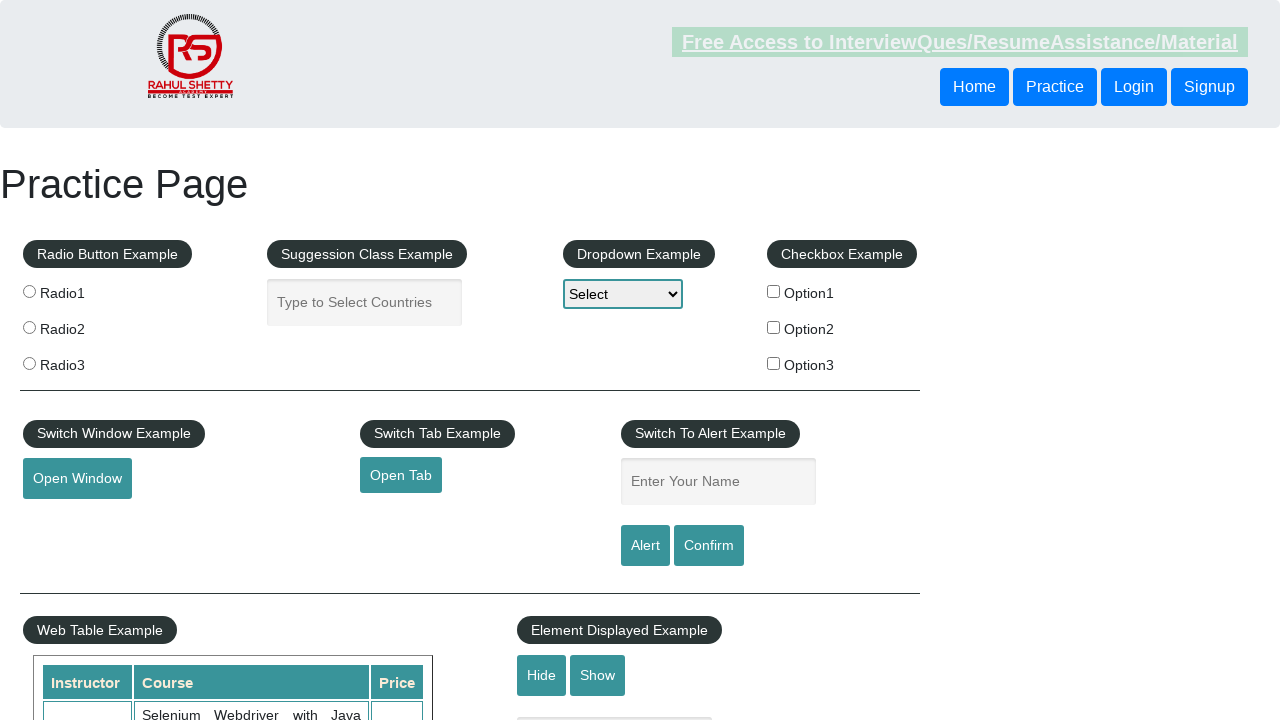

Retrieved count of links in first footer column
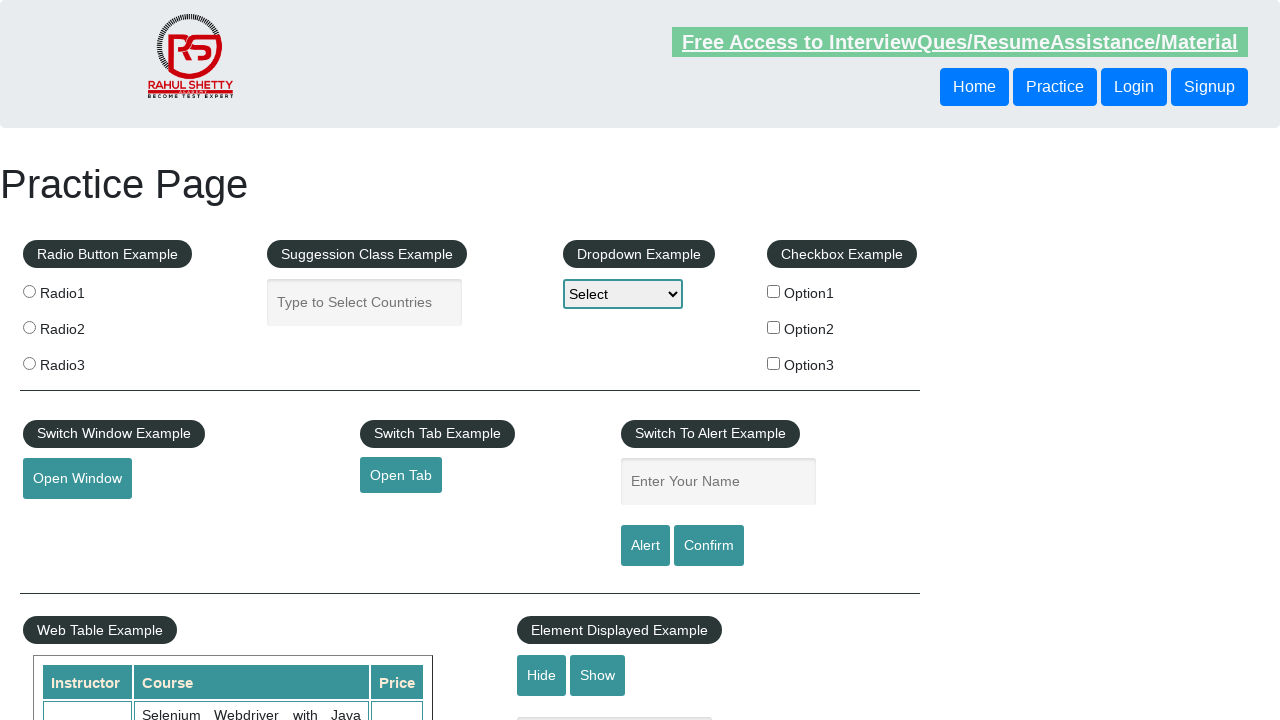

Located all links in first footer column
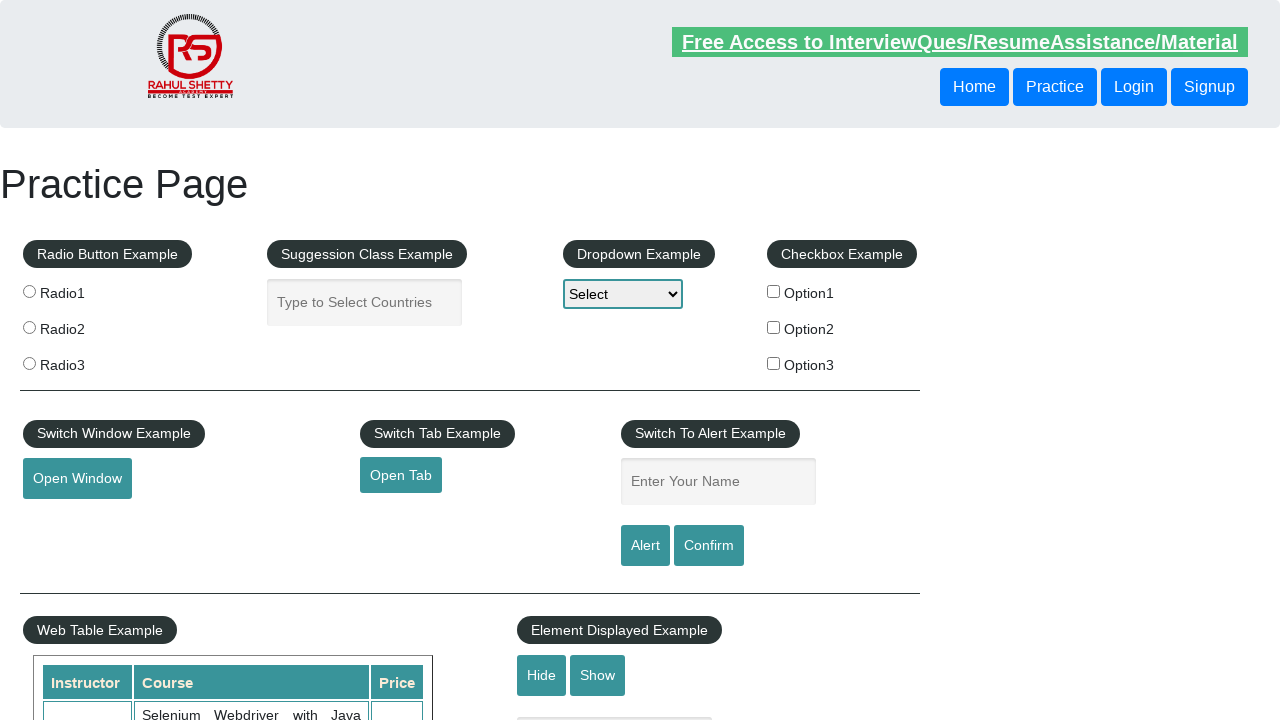

Opened footer column link 1 in new tab using Ctrl+Click at (68, 520) on xpath=//div[@id='gf-BIG']//table/tbody/tr/td[1]/ul >> a >> nth=1
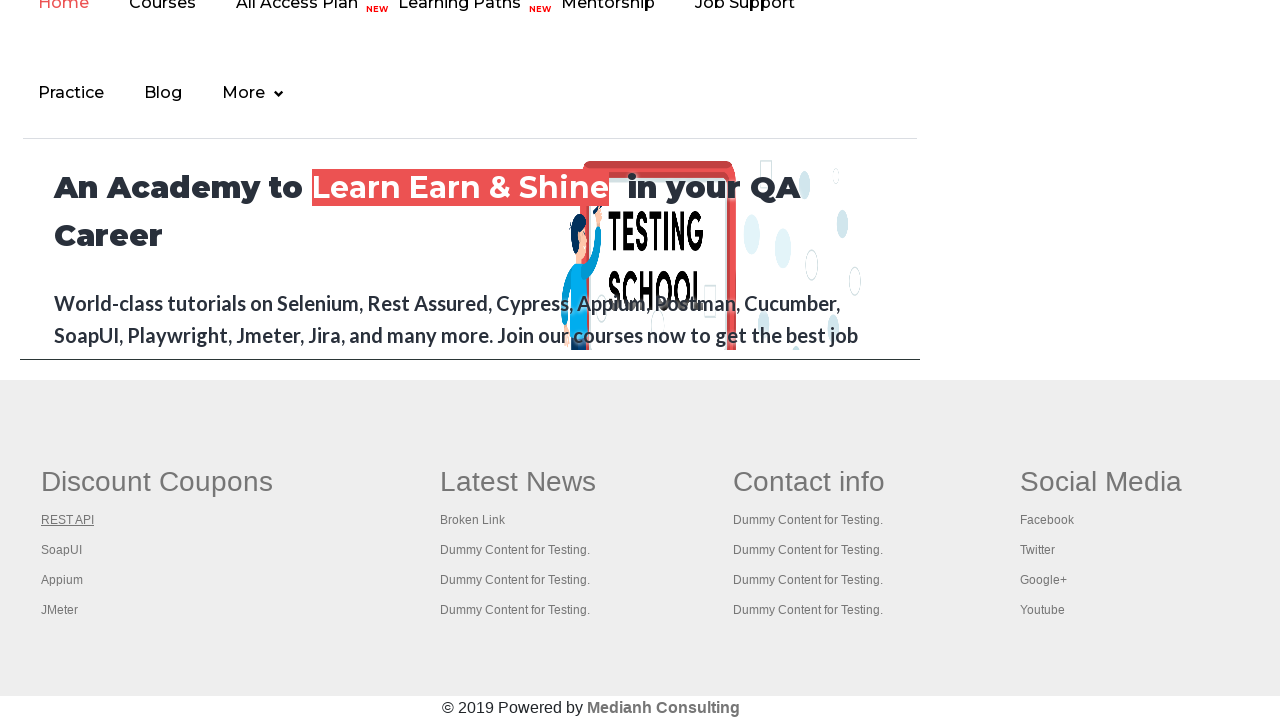

Opened footer column link 2 in new tab using Ctrl+Click at (62, 550) on xpath=//div[@id='gf-BIG']//table/tbody/tr/td[1]/ul >> a >> nth=2
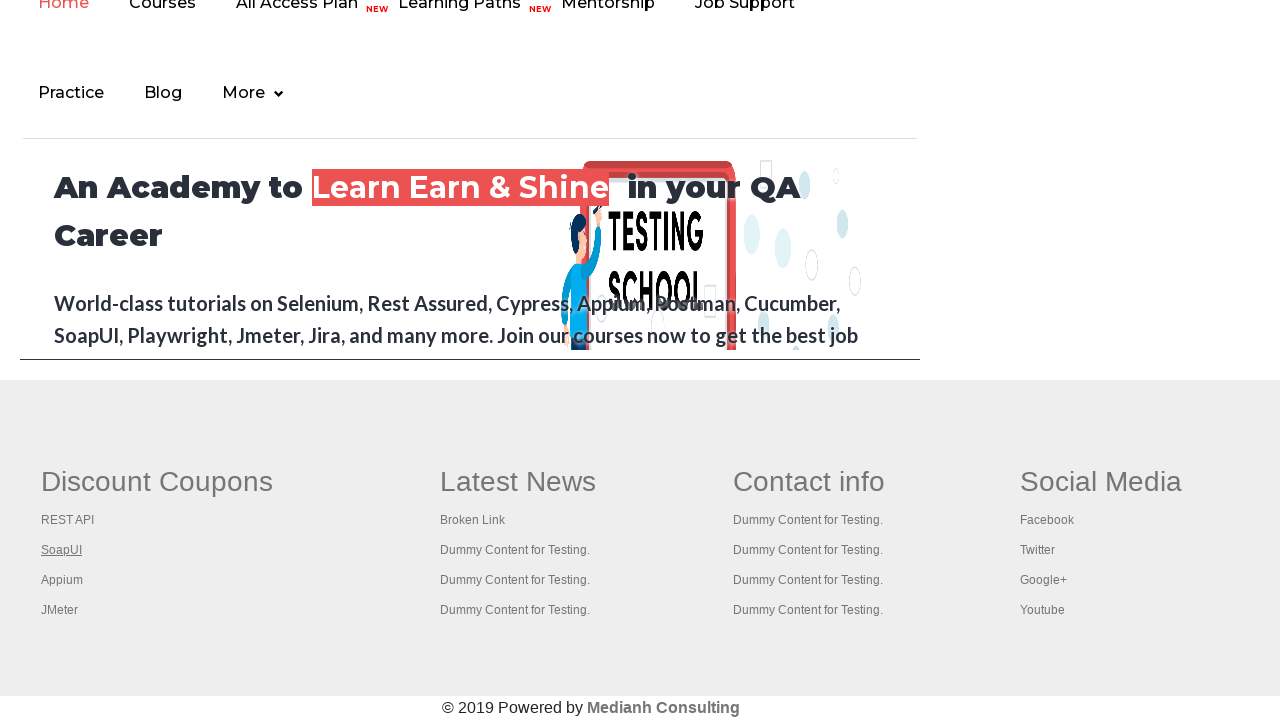

Opened footer column link 3 in new tab using Ctrl+Click at (62, 580) on xpath=//div[@id='gf-BIG']//table/tbody/tr/td[1]/ul >> a >> nth=3
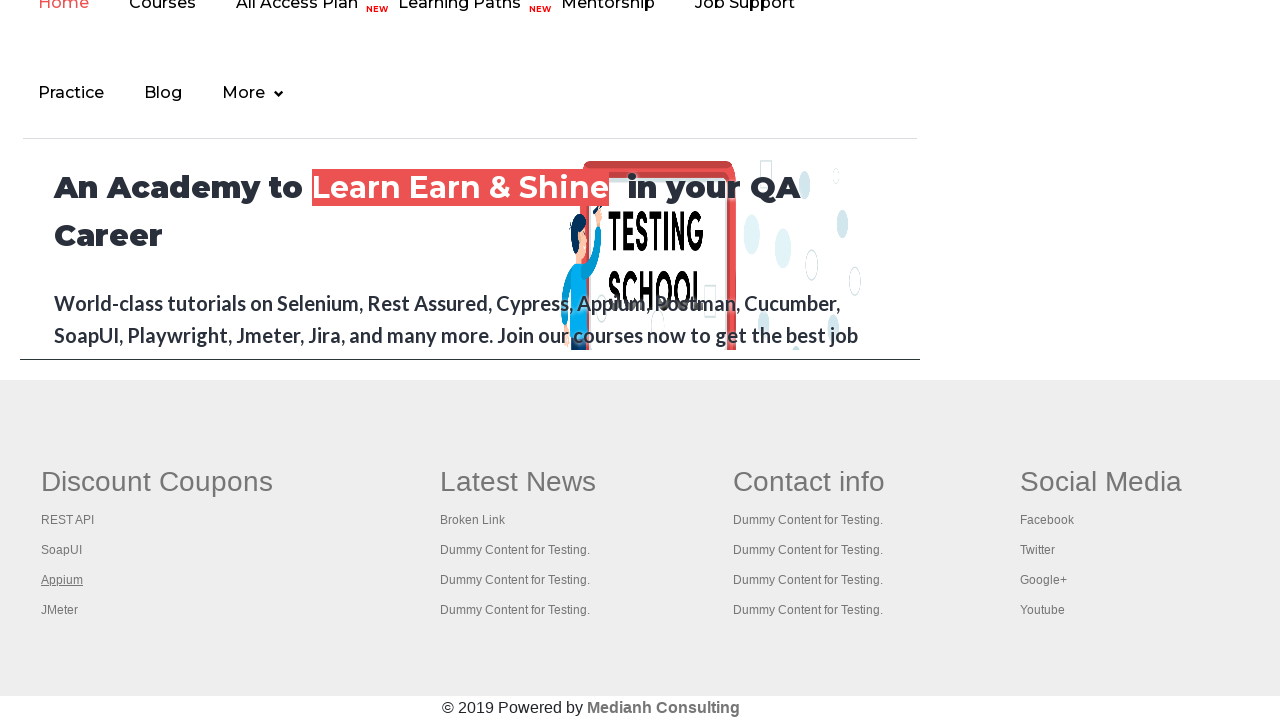

Opened footer column link 4 in new tab using Ctrl+Click at (60, 610) on xpath=//div[@id='gf-BIG']//table/tbody/tr/td[1]/ul >> a >> nth=4
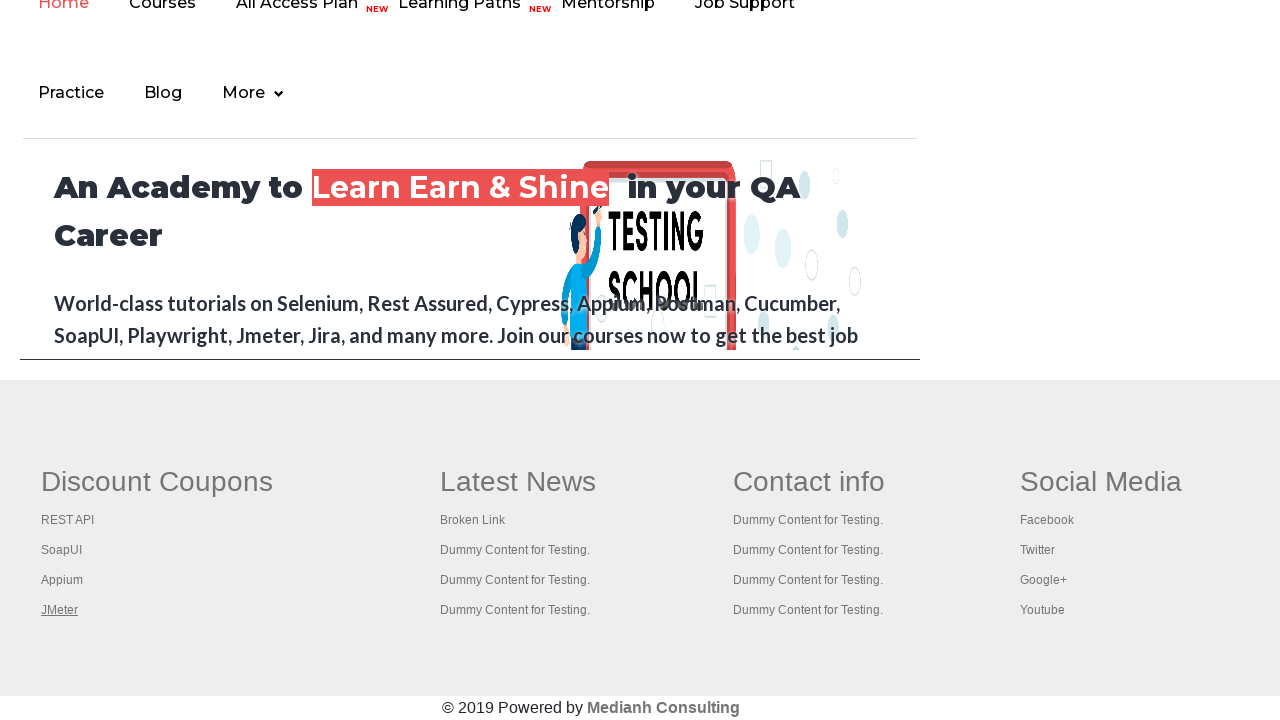

Waited for opened page to load: REST API Tutorial
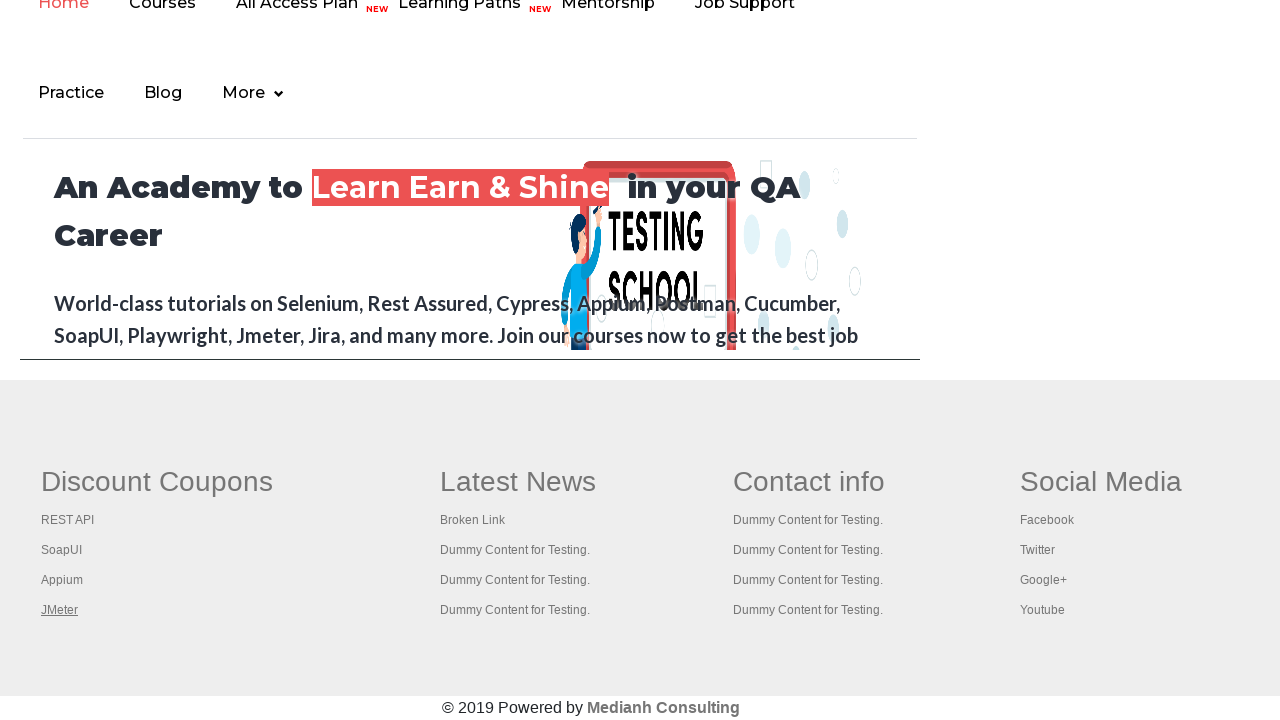

Waited for opened page to load: The World’s Most Popular API Testing Tool | SoapUI
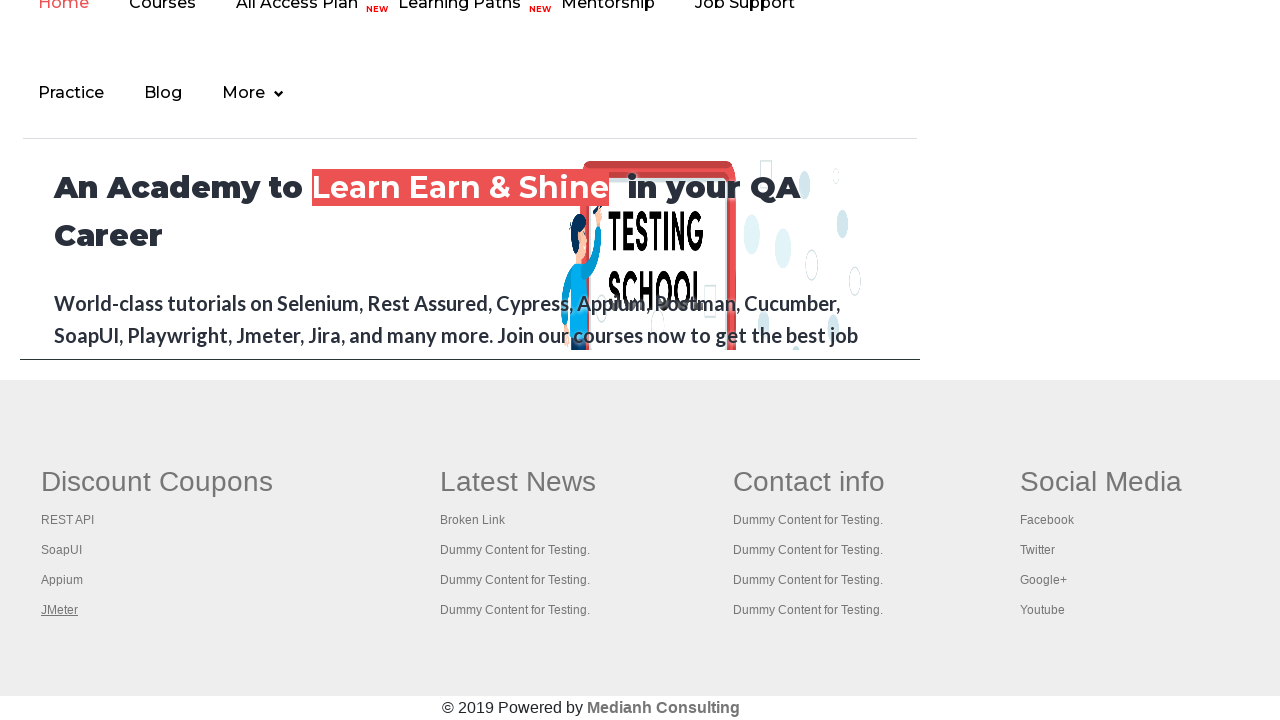

Waited for opened page to load: Appium tutorial for Mobile Apps testing | RahulShetty Academy | Rahul
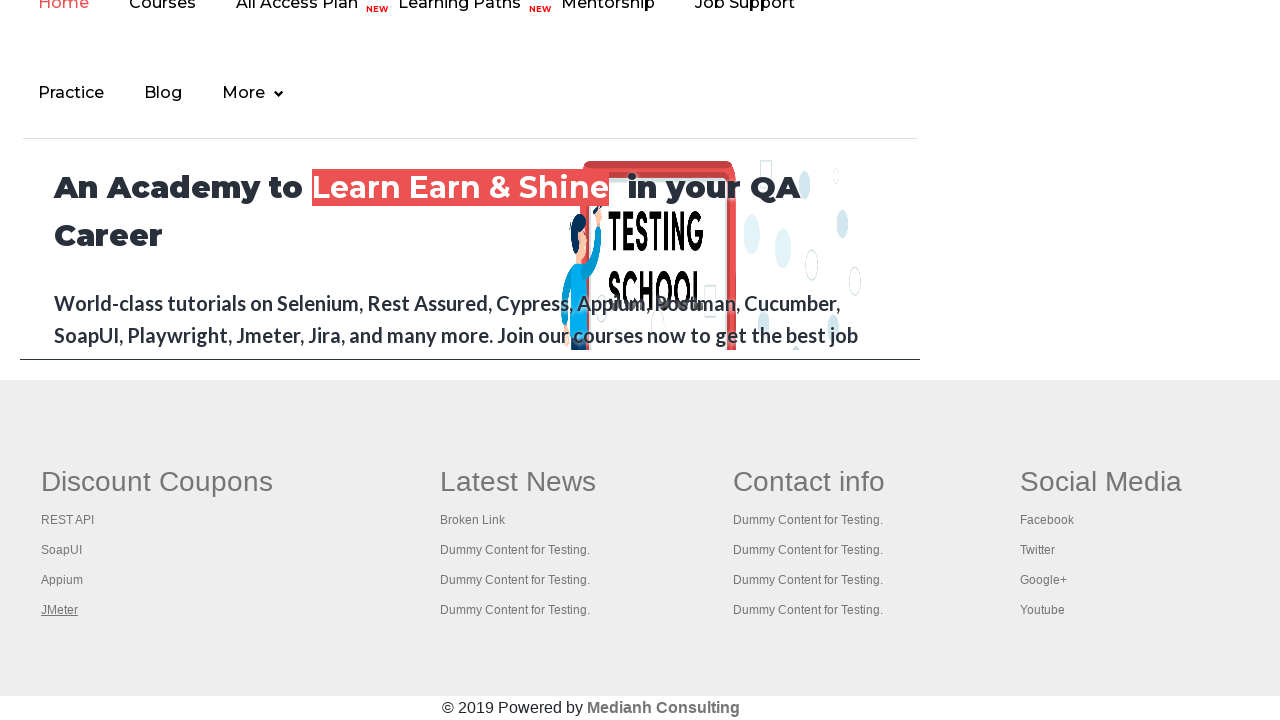

Waited for opened page to load: Apache JMeter - Apache JMeter™
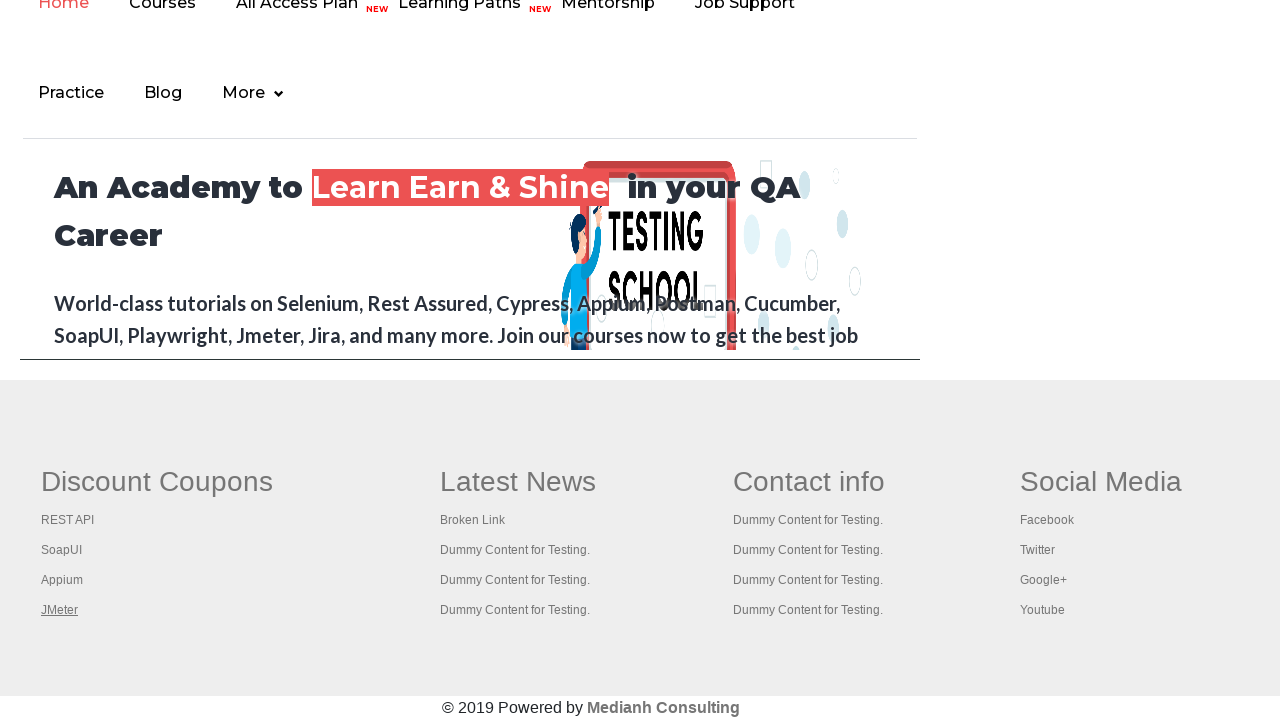

Retrieved original page title: Practice Page
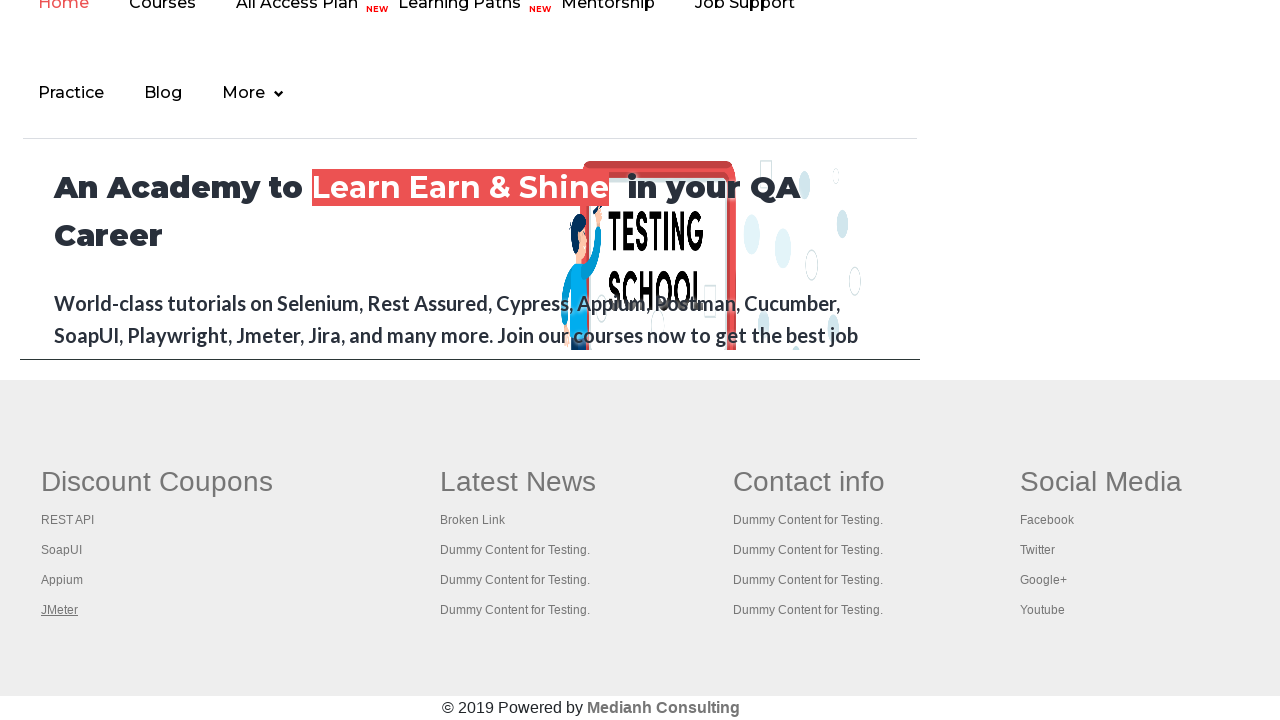

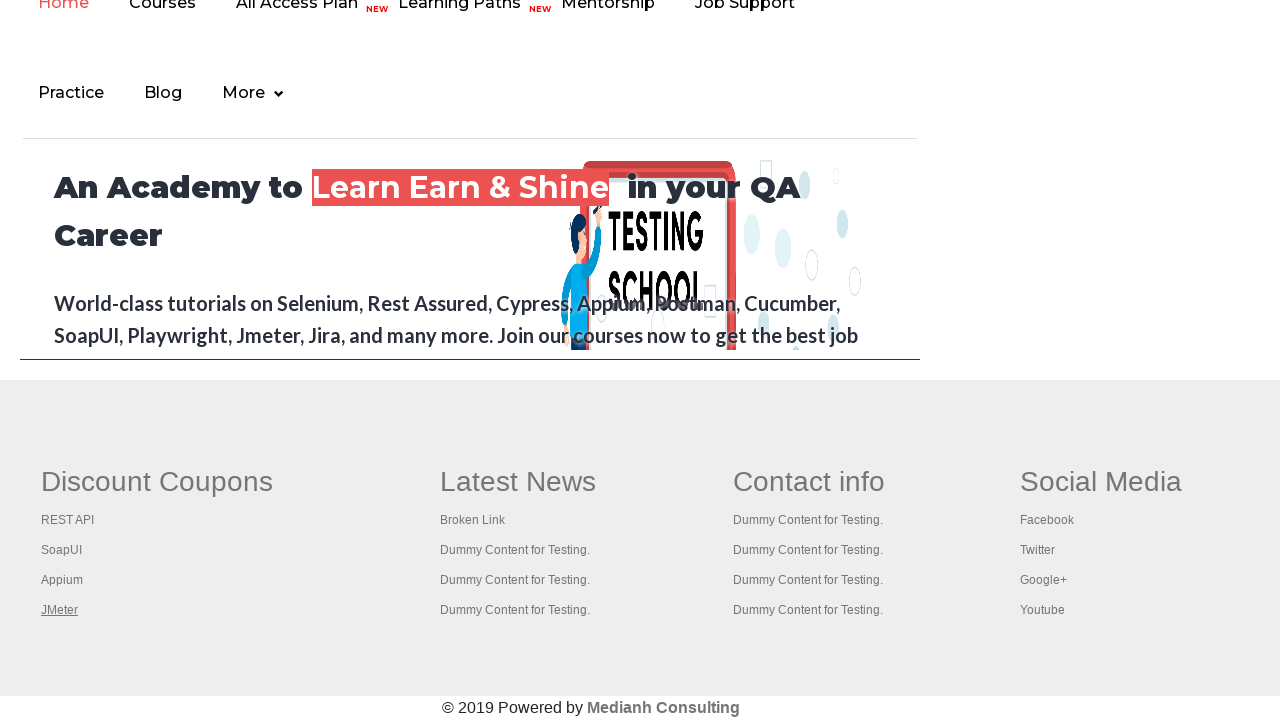